Tests handling a JavaScript alert by clicking the alert button and accepting the alert dialog

Starting URL: https://the-internet.herokuapp.com/javascript_alerts

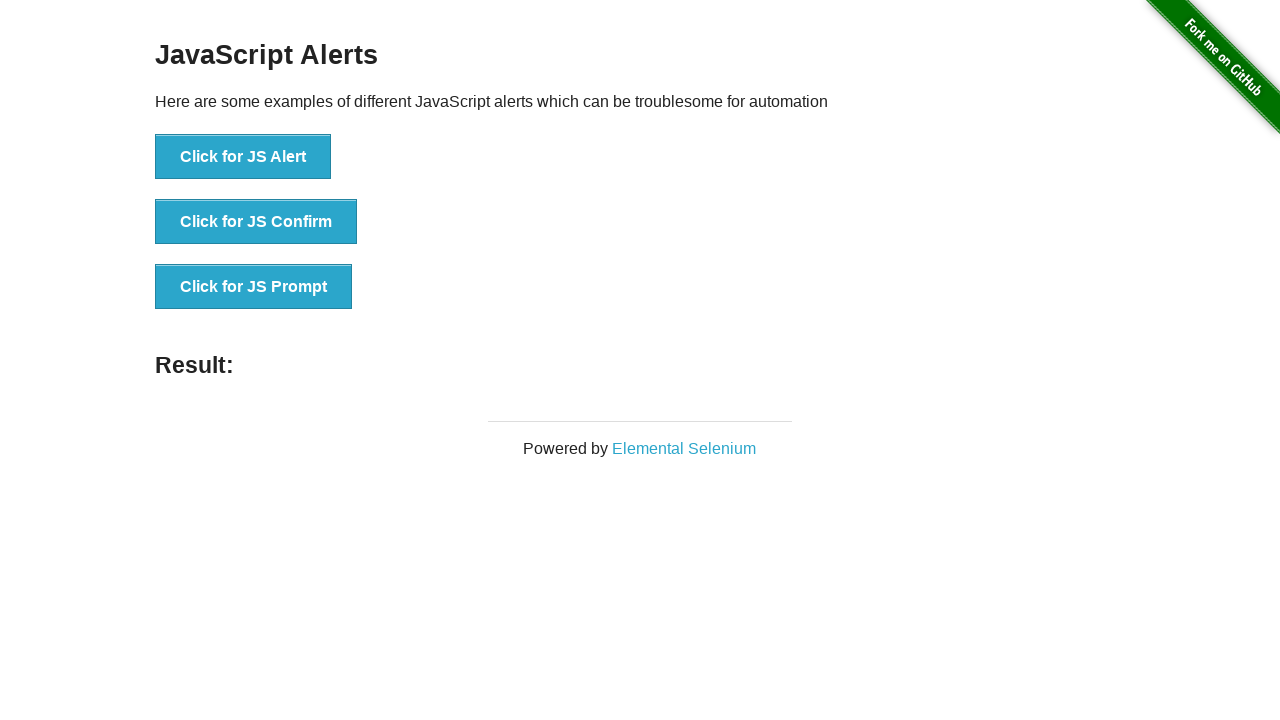

Set up dialog handler to accept the alert
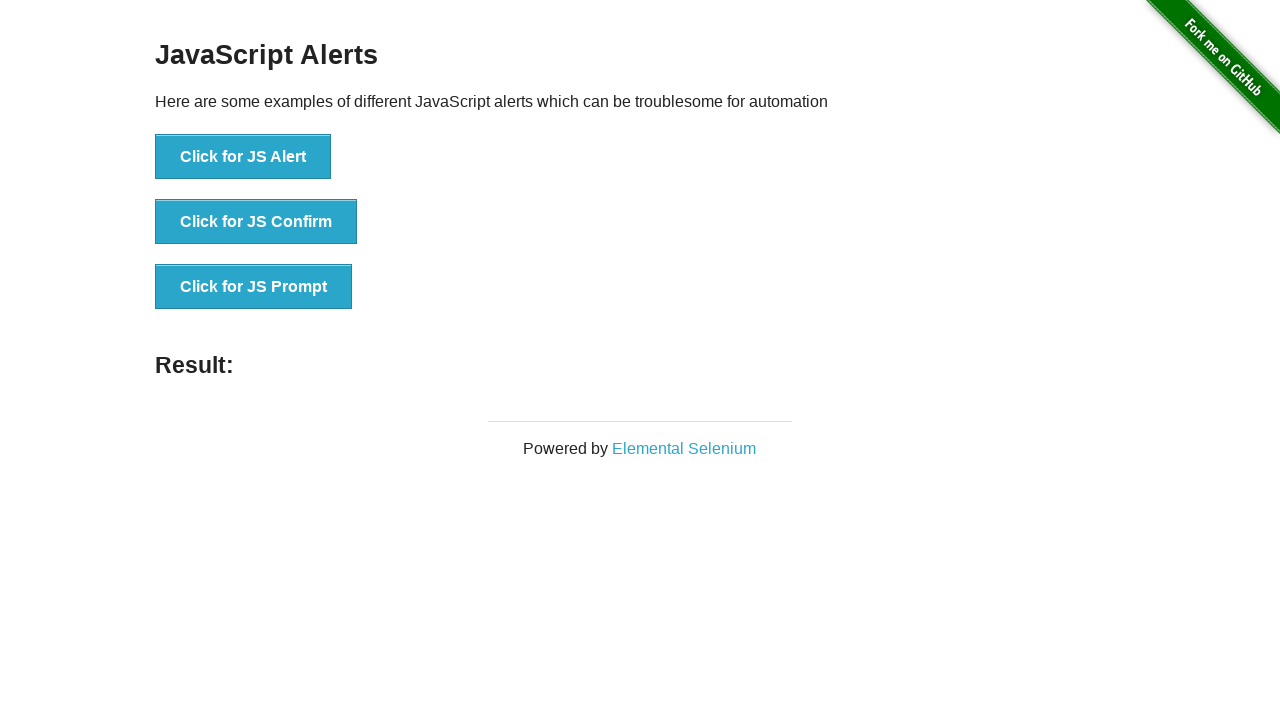

Clicked the JS Alert button at (243, 157) on button[onclick='jsAlert()']
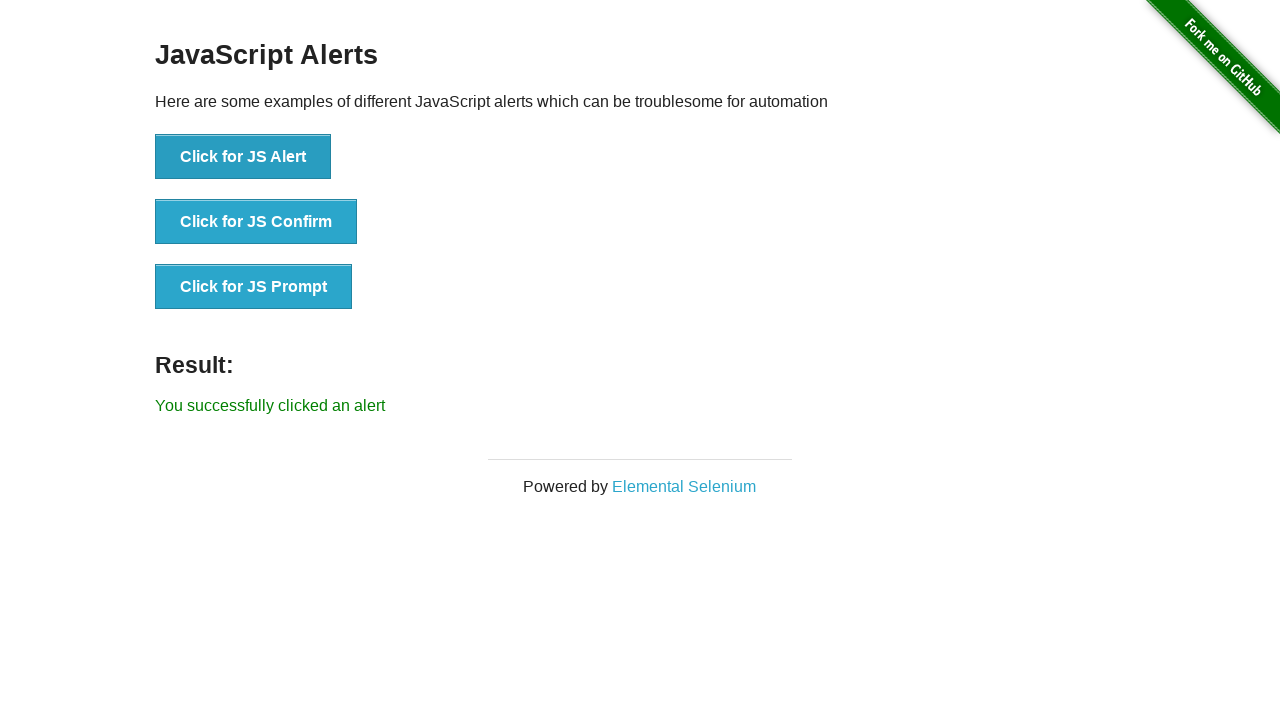

Alert was accepted and result message appeared
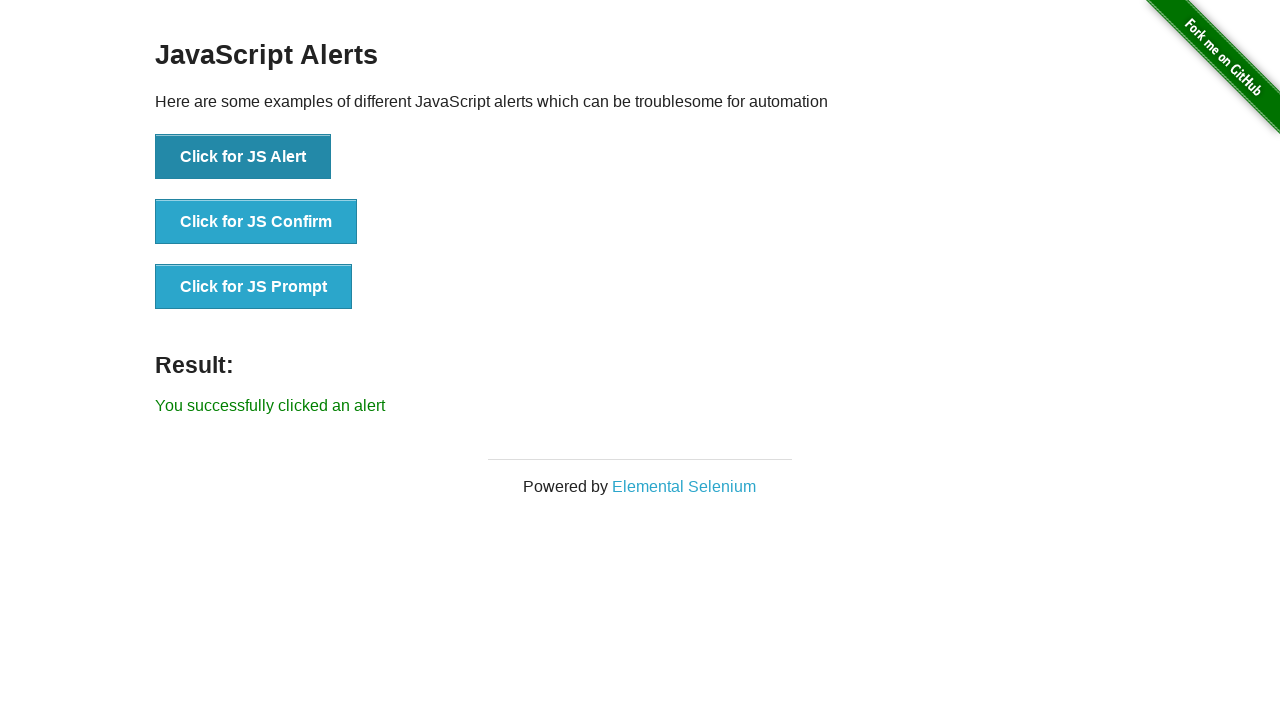

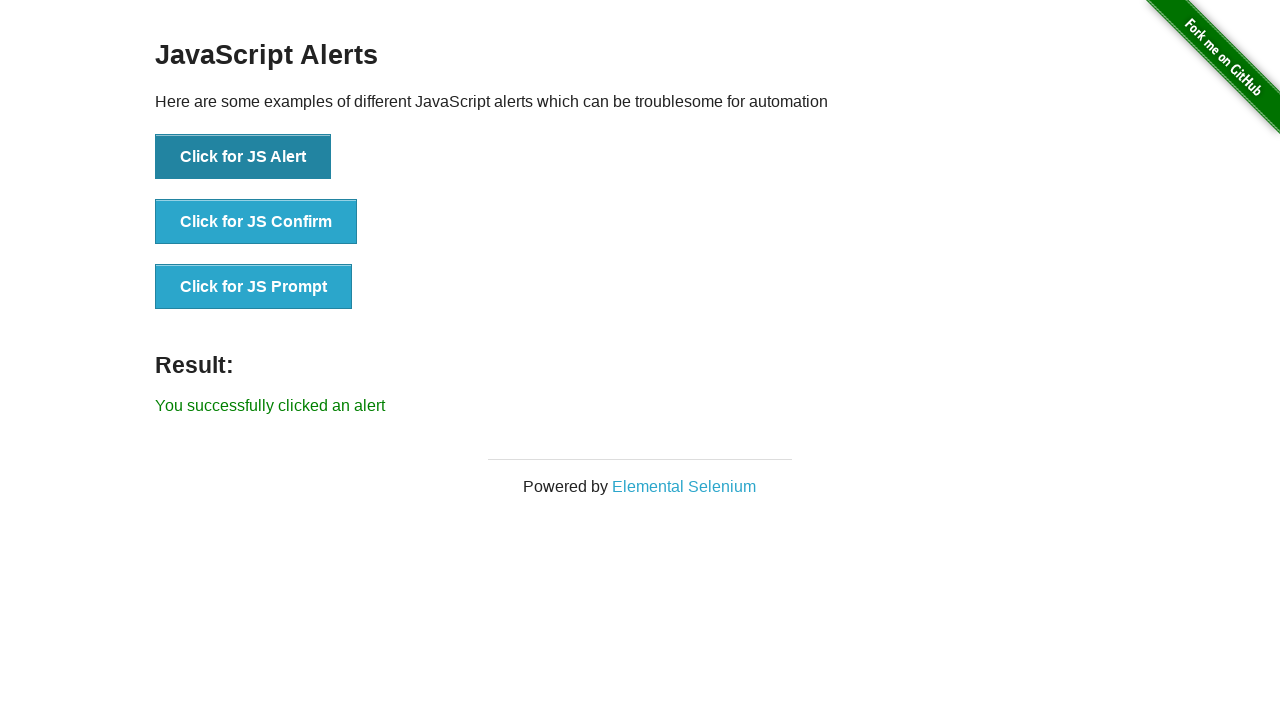